Tests various button click types including double-click, right-click (context click), and regular click on the Buttons page.

Starting URL: https://demoqa.com/

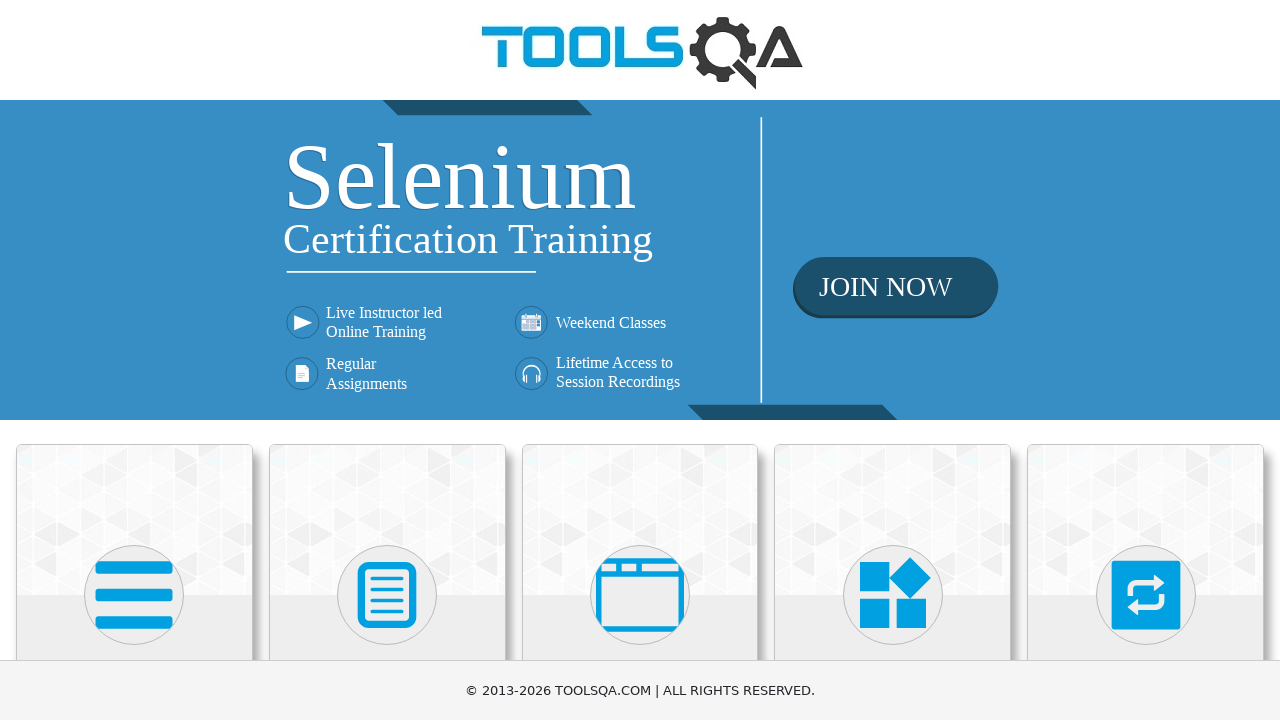

Clicked on Elements card at (134, 595) on xpath=//div[@class="avatar mx-auto white"]//*[@viewBox="0 0 448 512"]
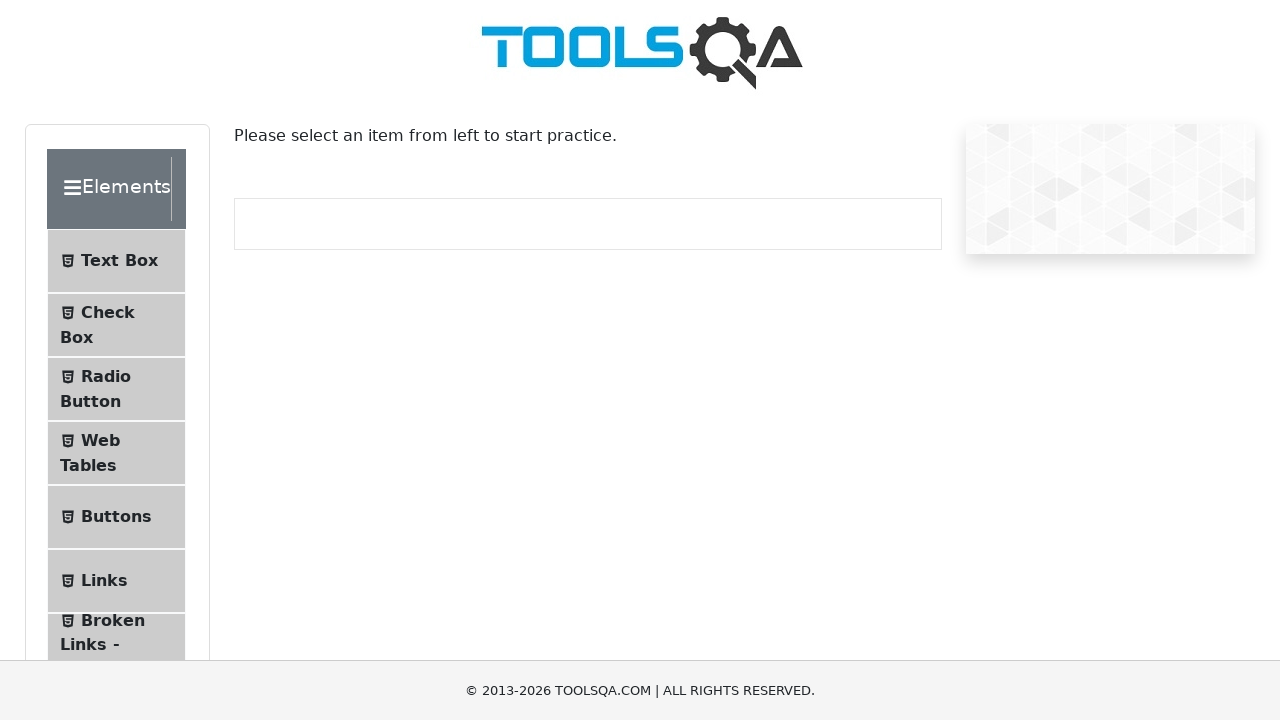

Clicked on Buttons menu item to navigate to Buttons page at (116, 517) on xpath=//span[text()="Buttons"]
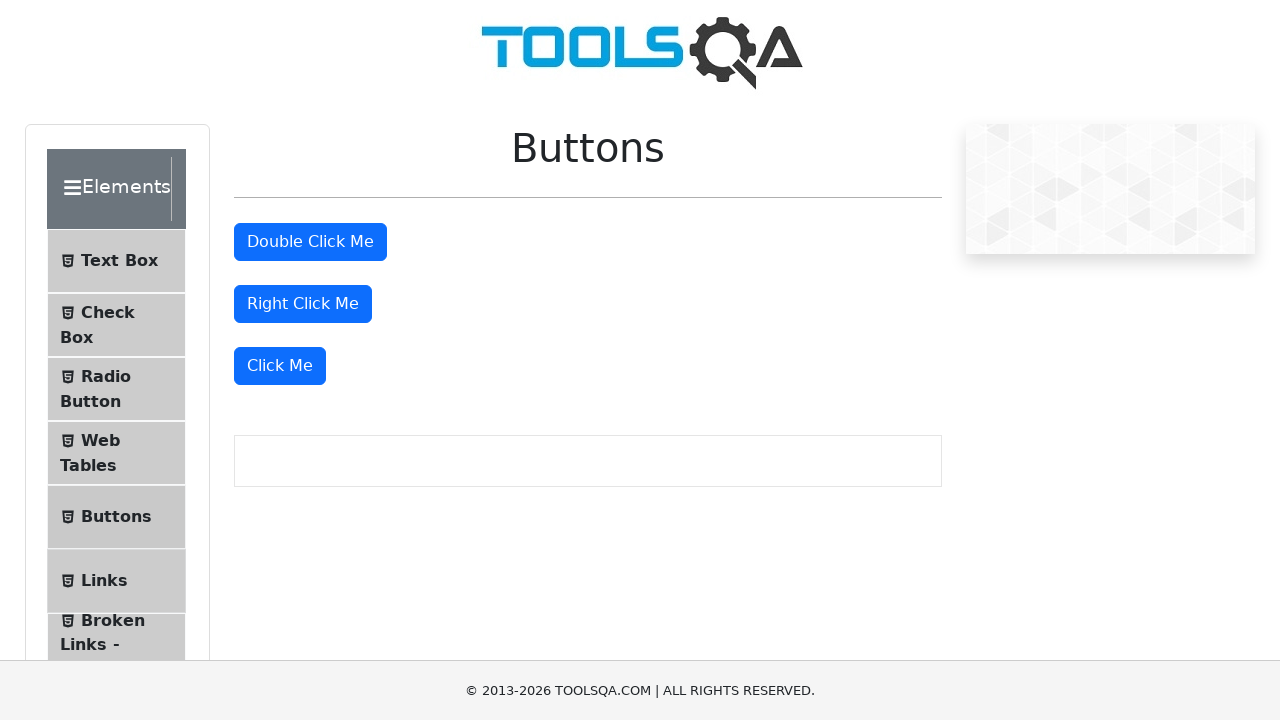

Double-clicked the double click button at (310, 242) on button#doubleClickBtn
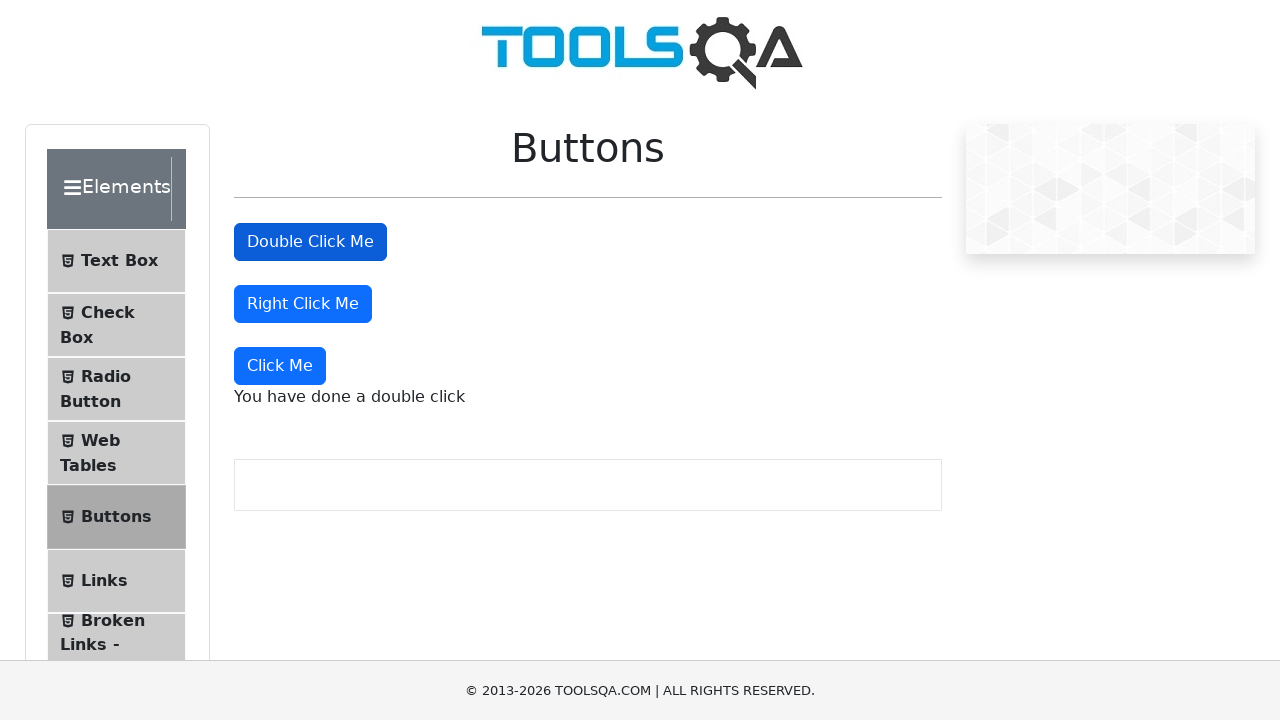

Right-clicked the right click button at (303, 304) on button#rightClickBtn
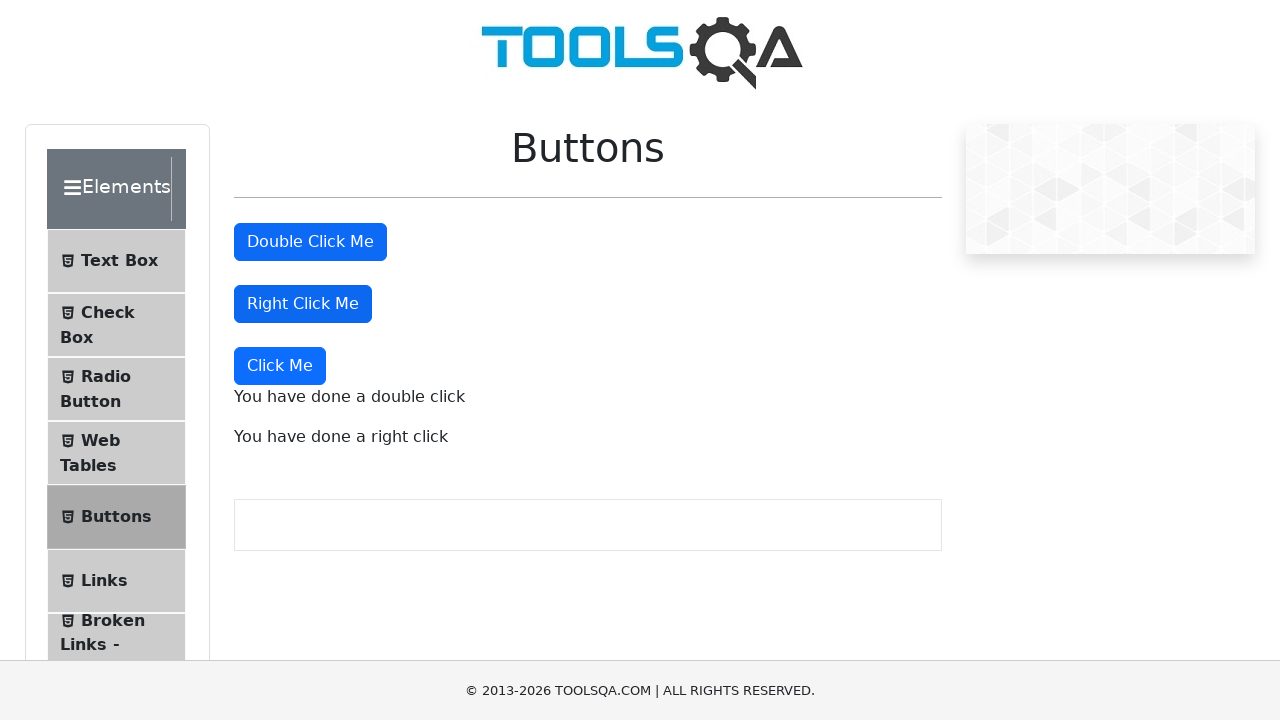

Clicked the Click Me button at (280, 366) on xpath=//button[text()="Click Me"]
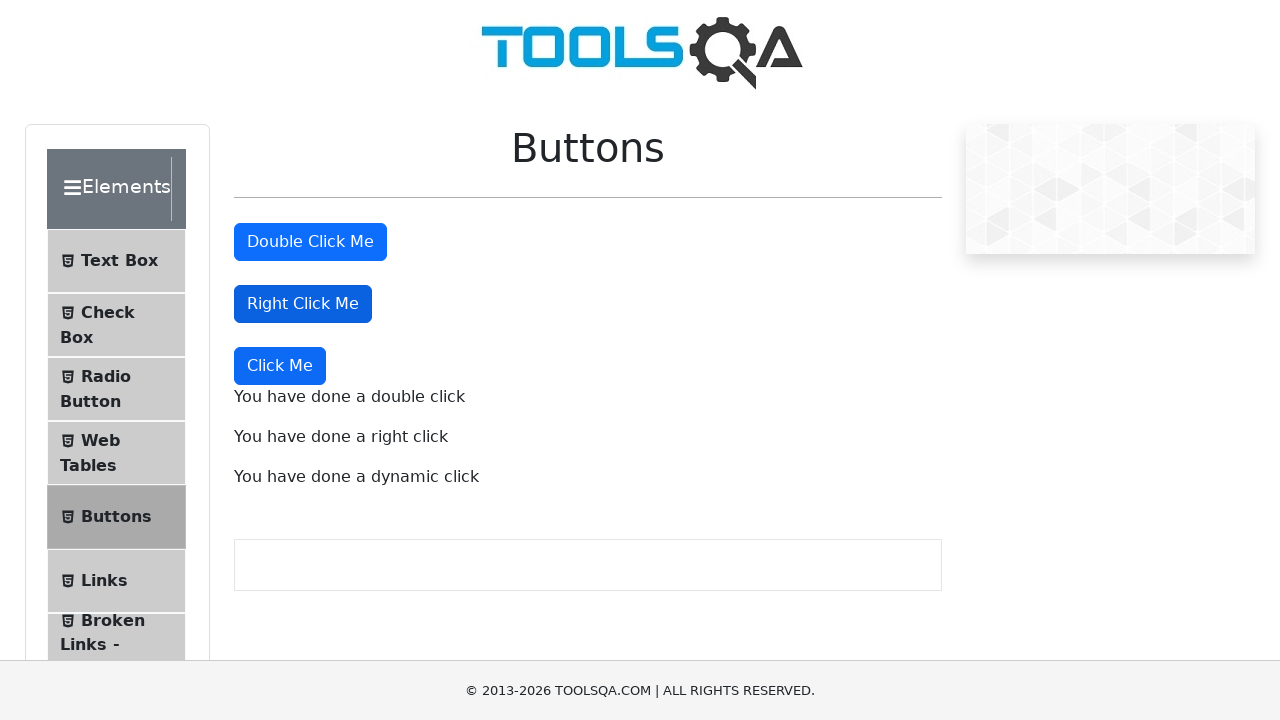

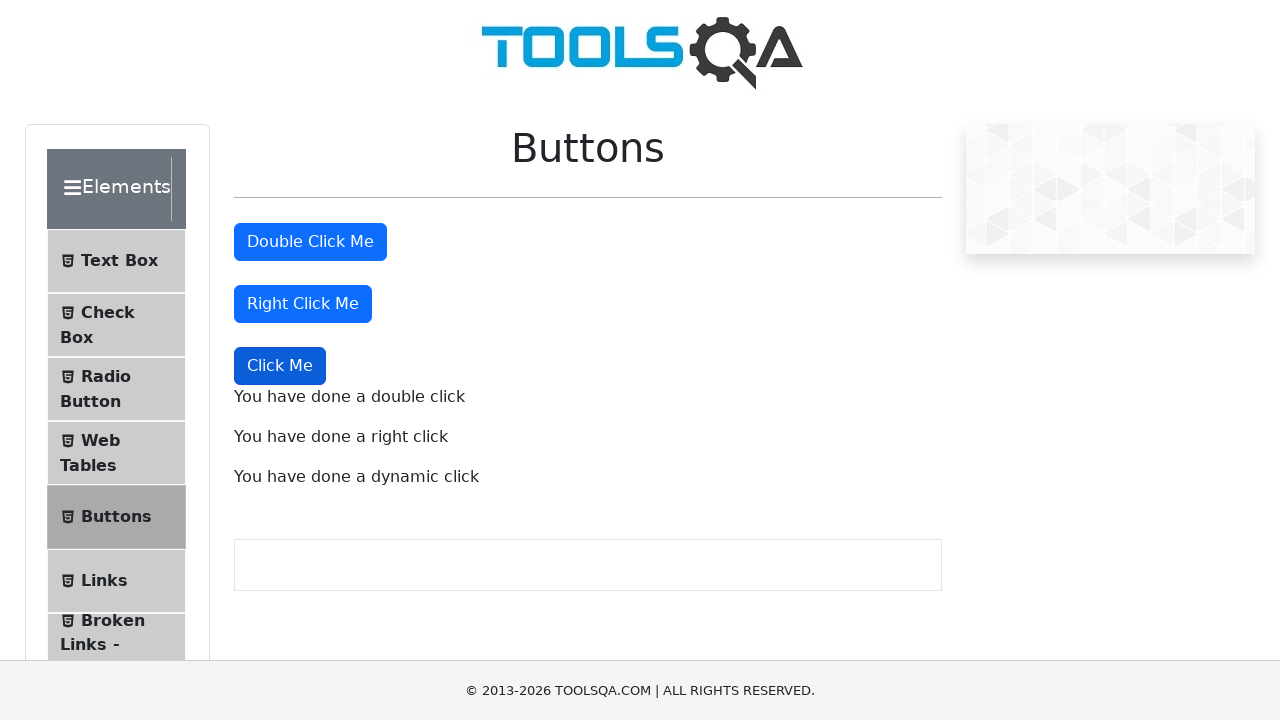